Tests back and forth navigation by clicking on "A/B Testing" link, verifying the page title, navigating back to the home page, and verifying the home page title.

Starting URL: https://practice.cydeo.com

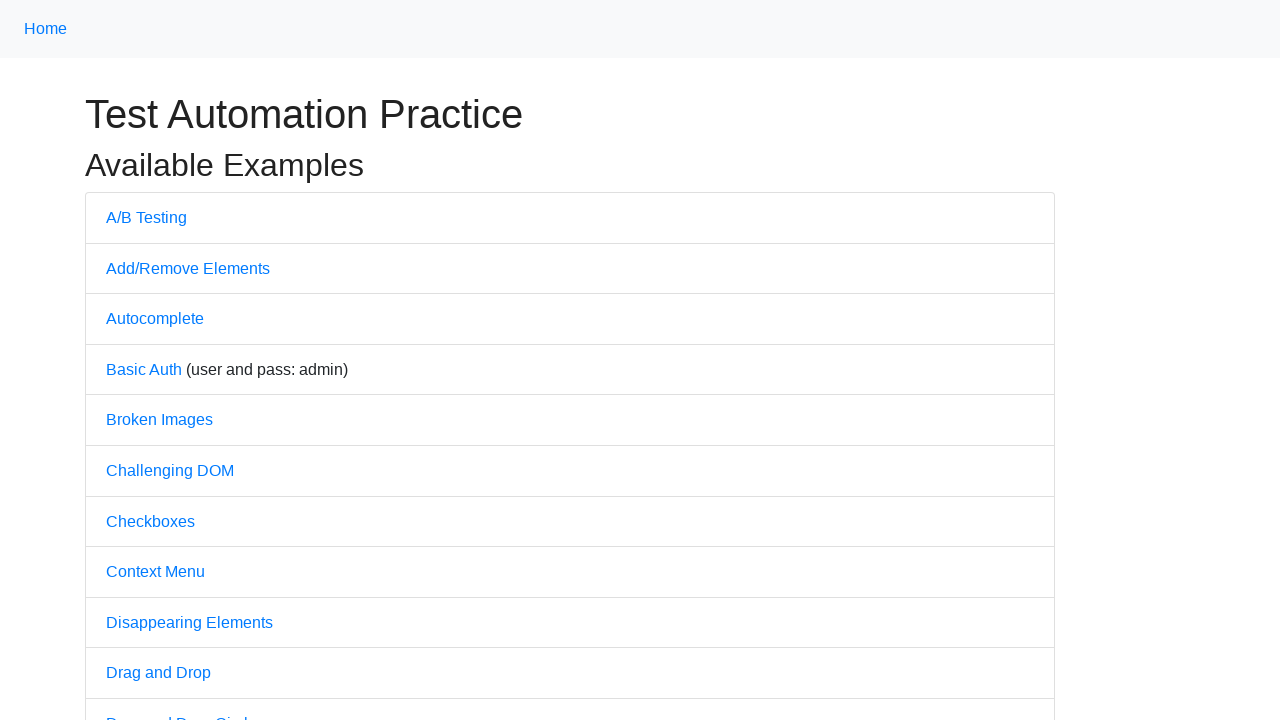

Clicked on 'A/B Testing' link at (146, 217) on text=A/B Testing
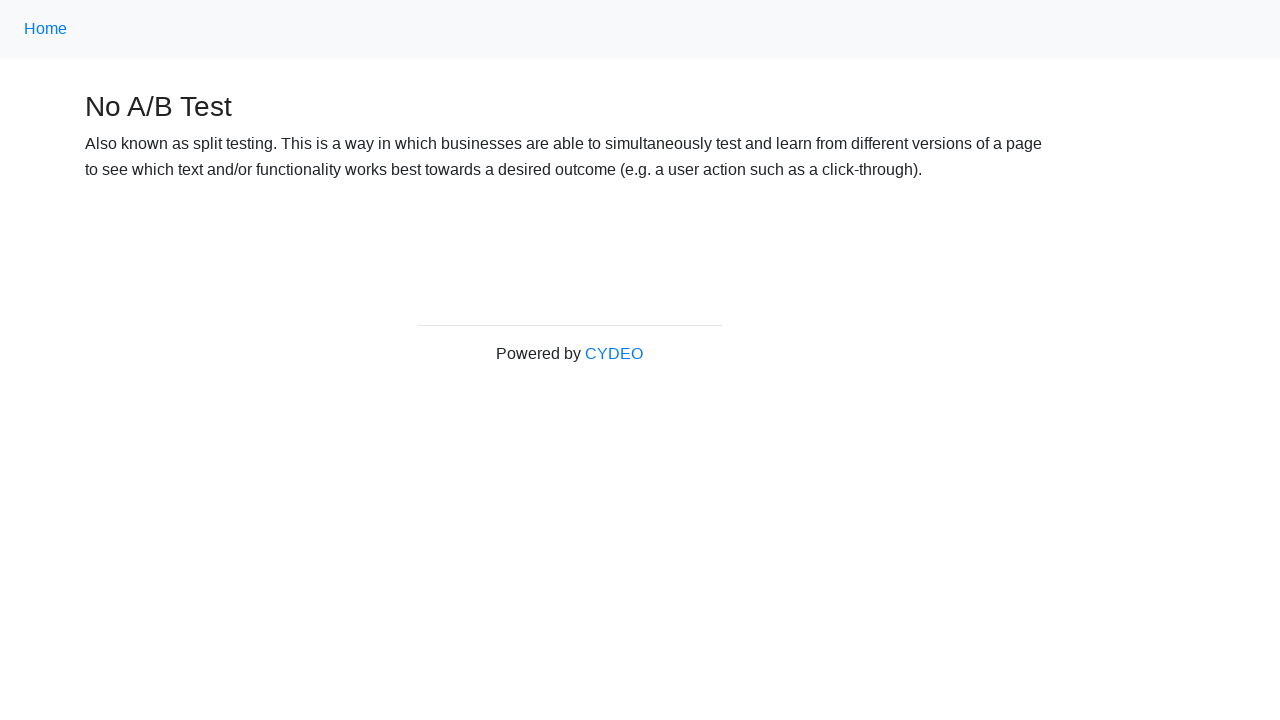

A/B Testing page loaded
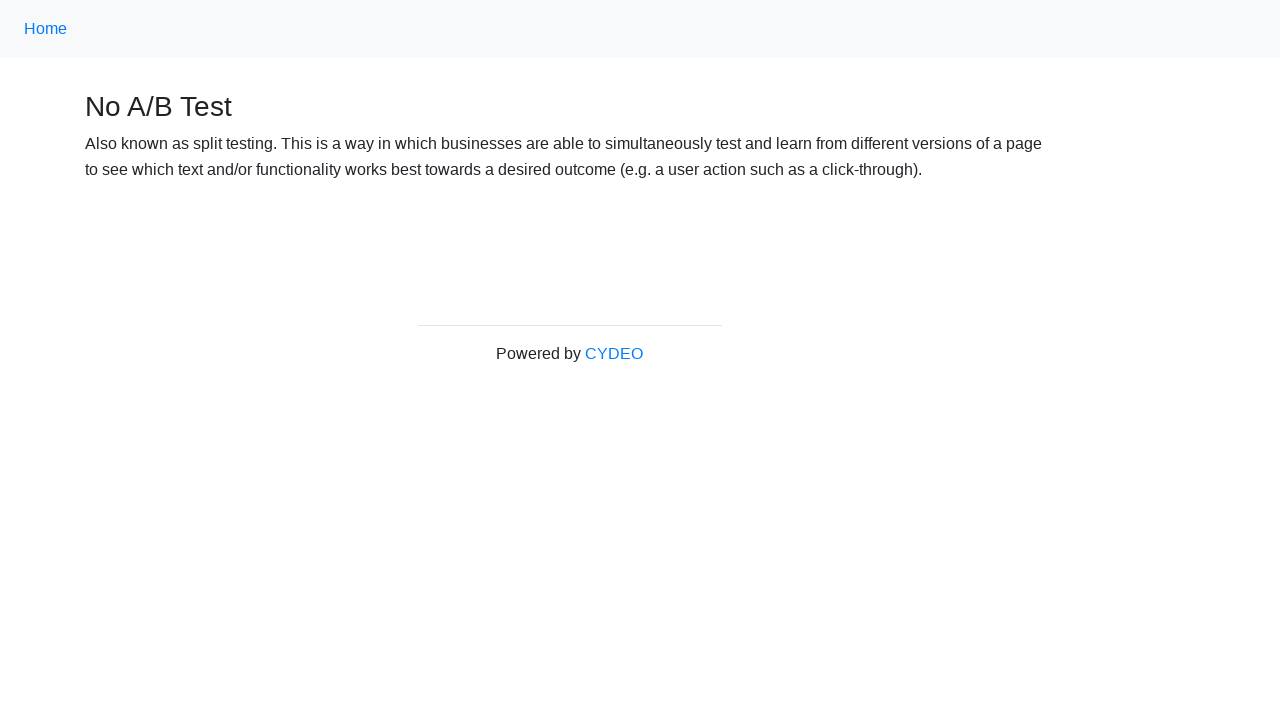

Verified page title is 'No A/B Test'
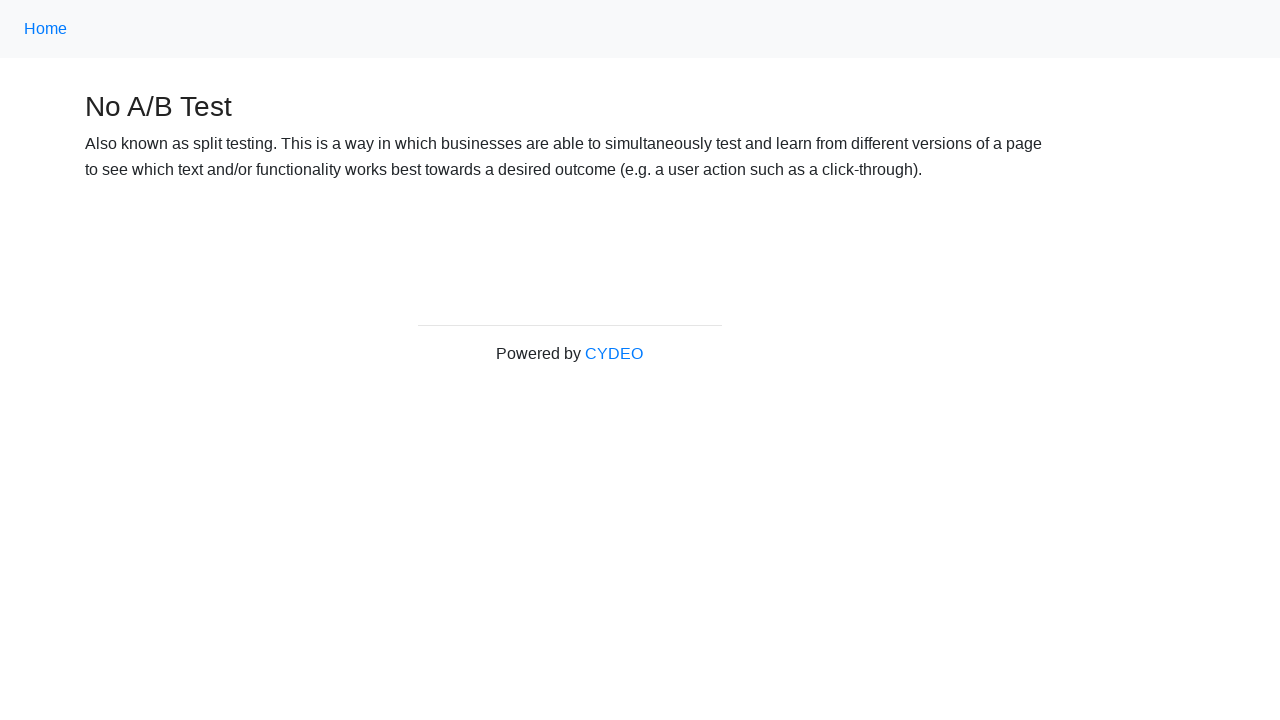

Navigated back to home page
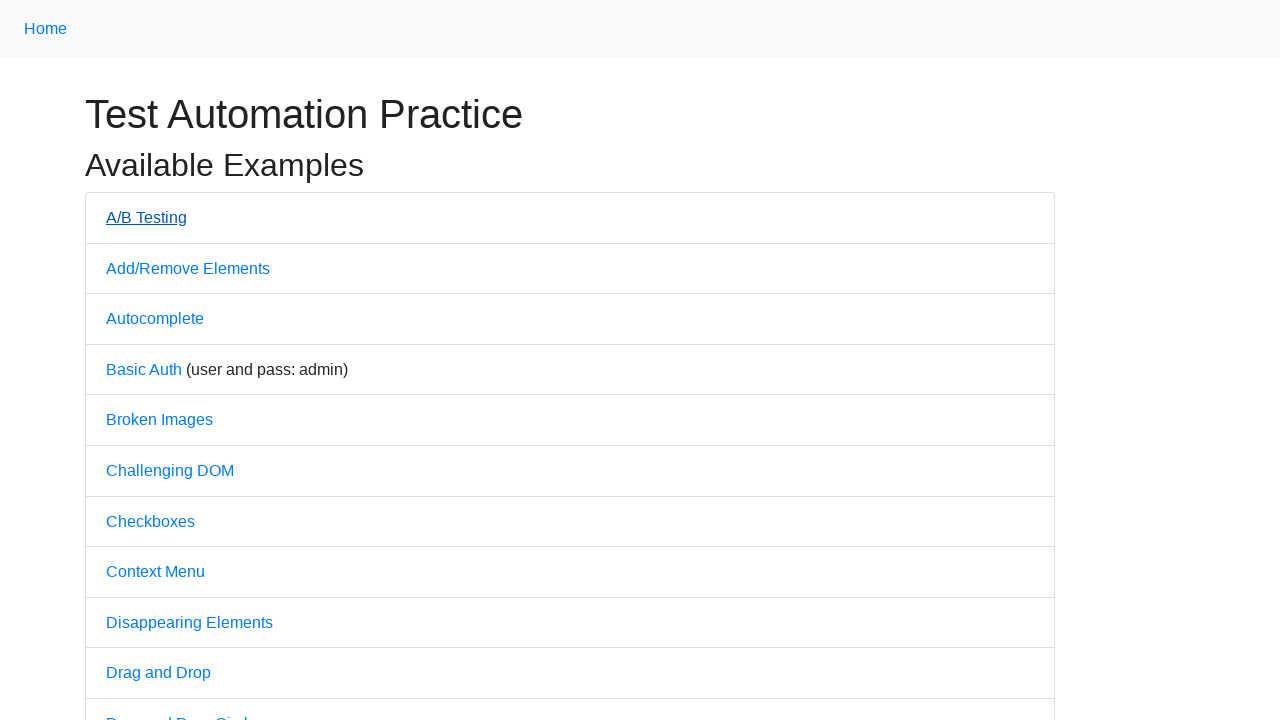

Home page loaded
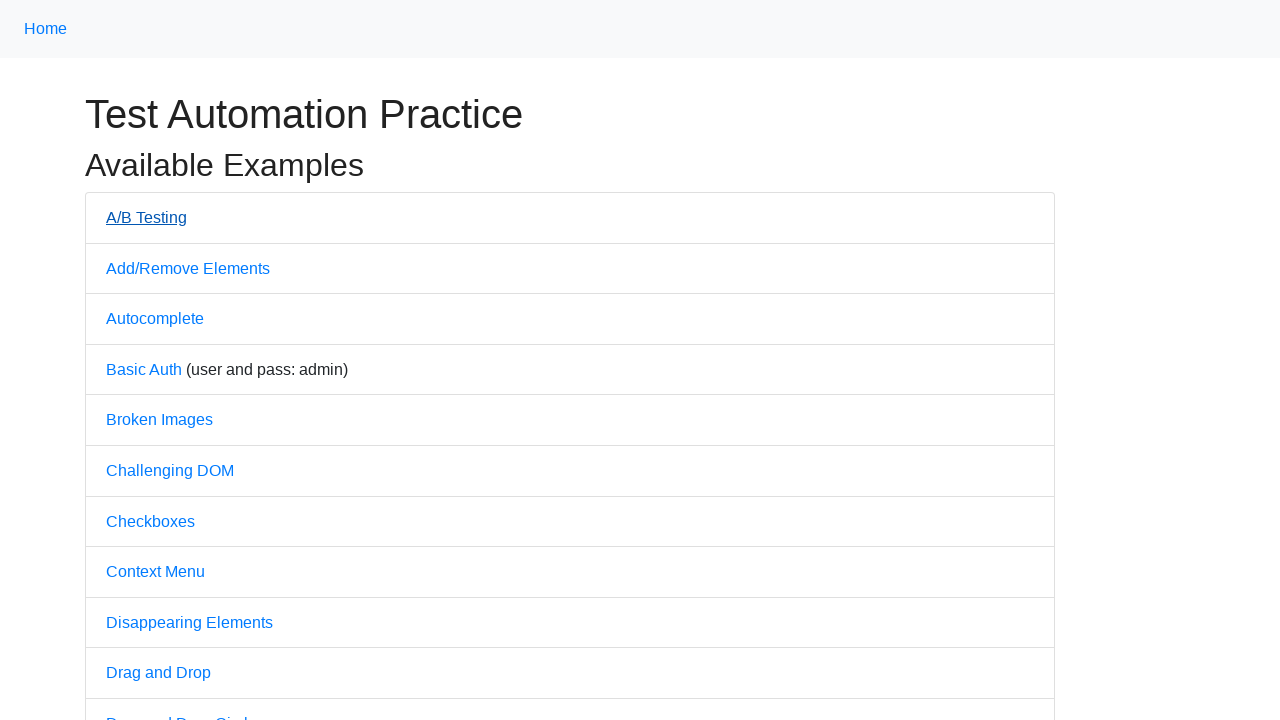

Verified home page title is 'Practice'
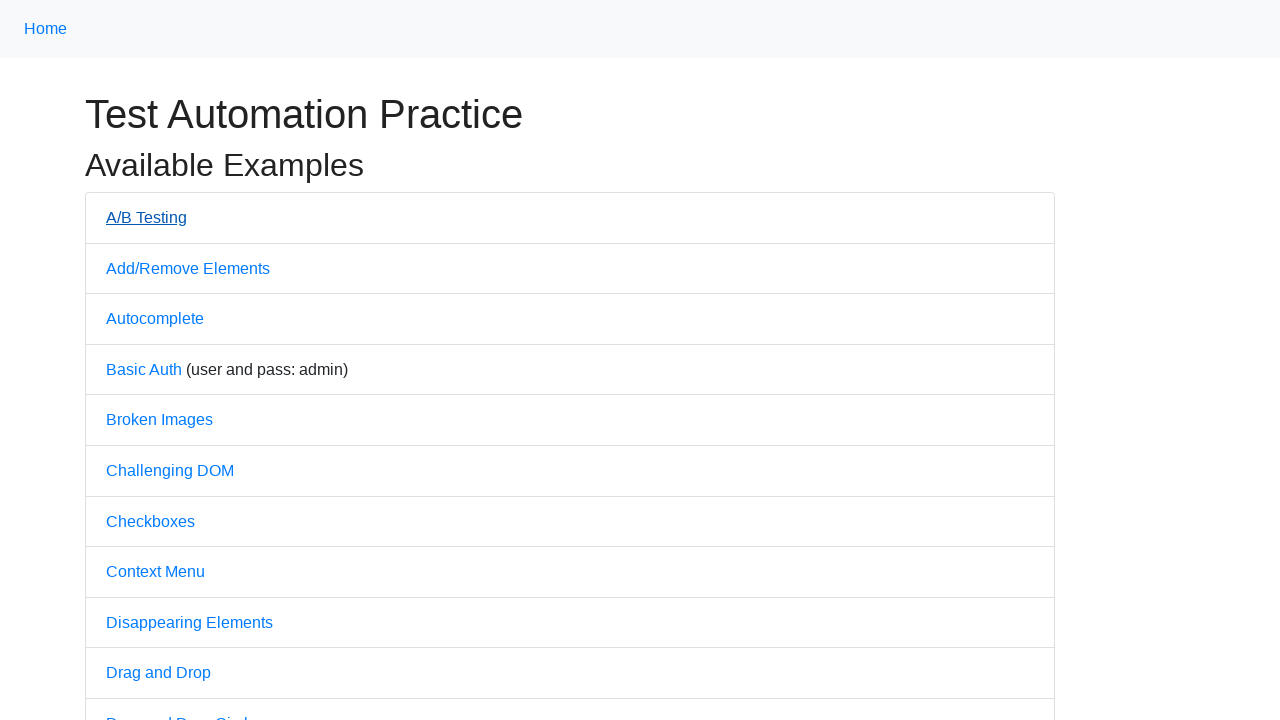

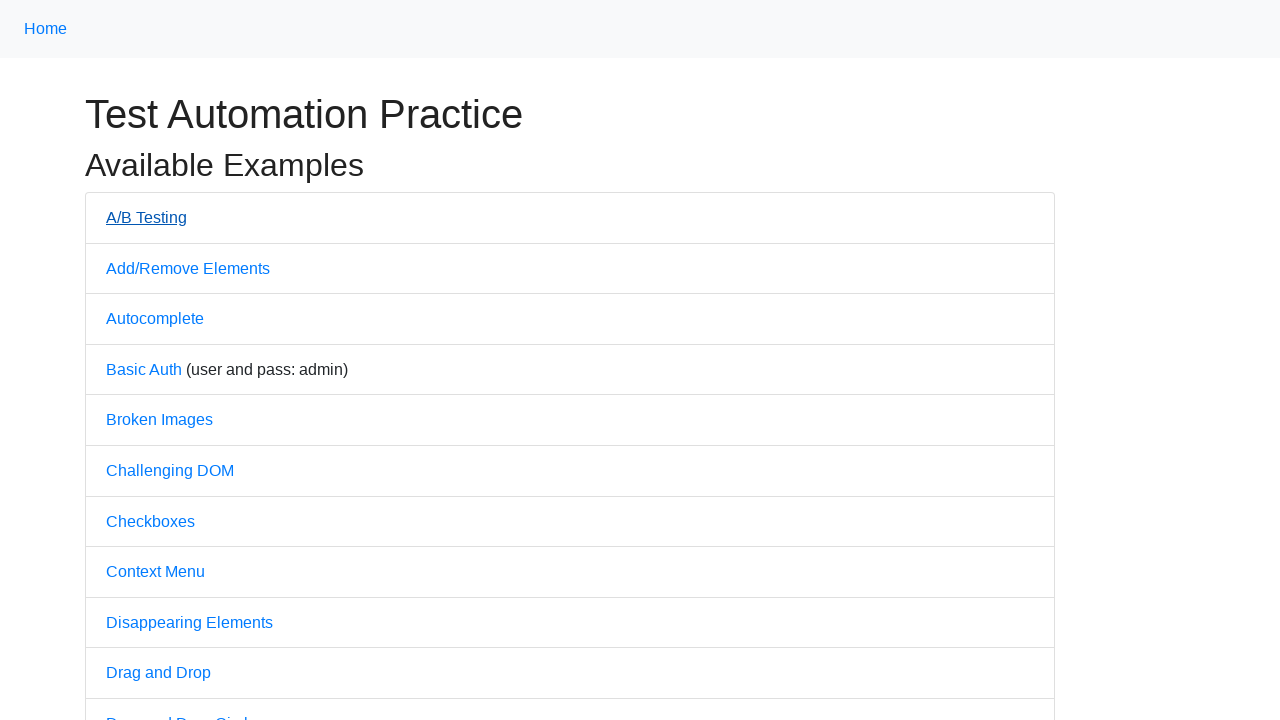